Tests searching for a non-existing contact by surname and verifies no results are displayed

Starting URL: https://www.aueb.gr/el/contactsopa

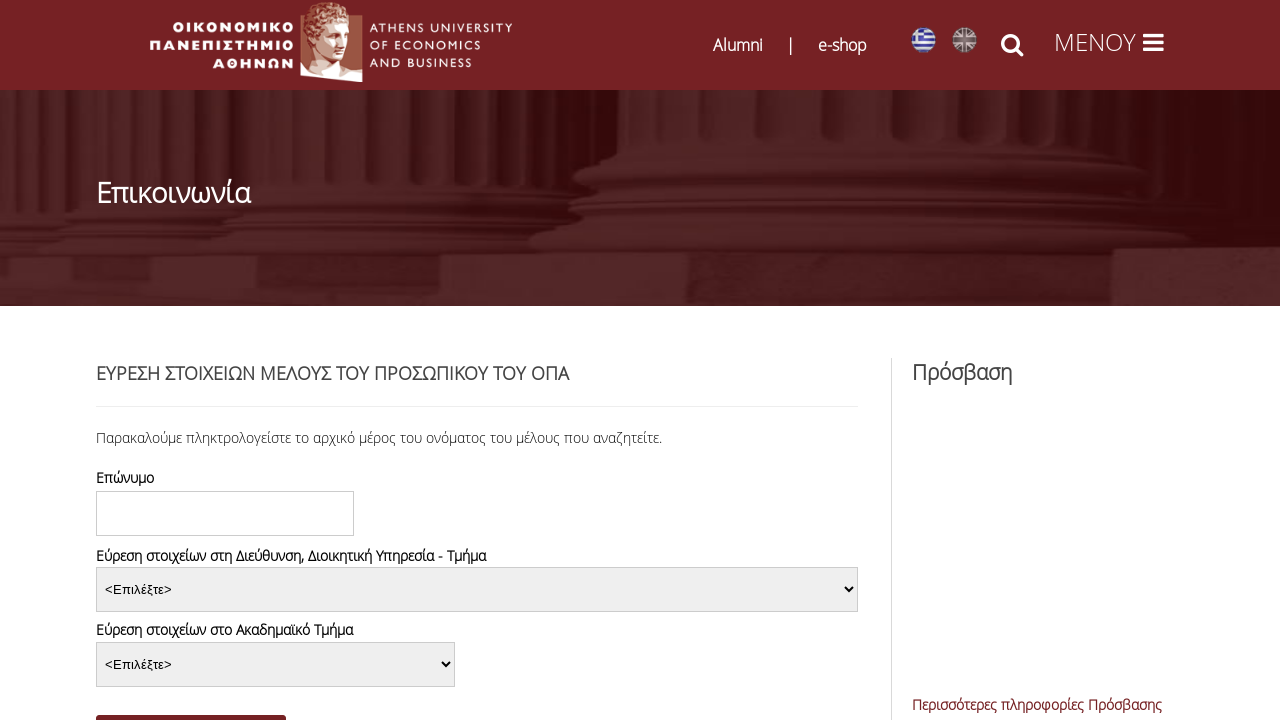

Waited for search button to load on contacts page
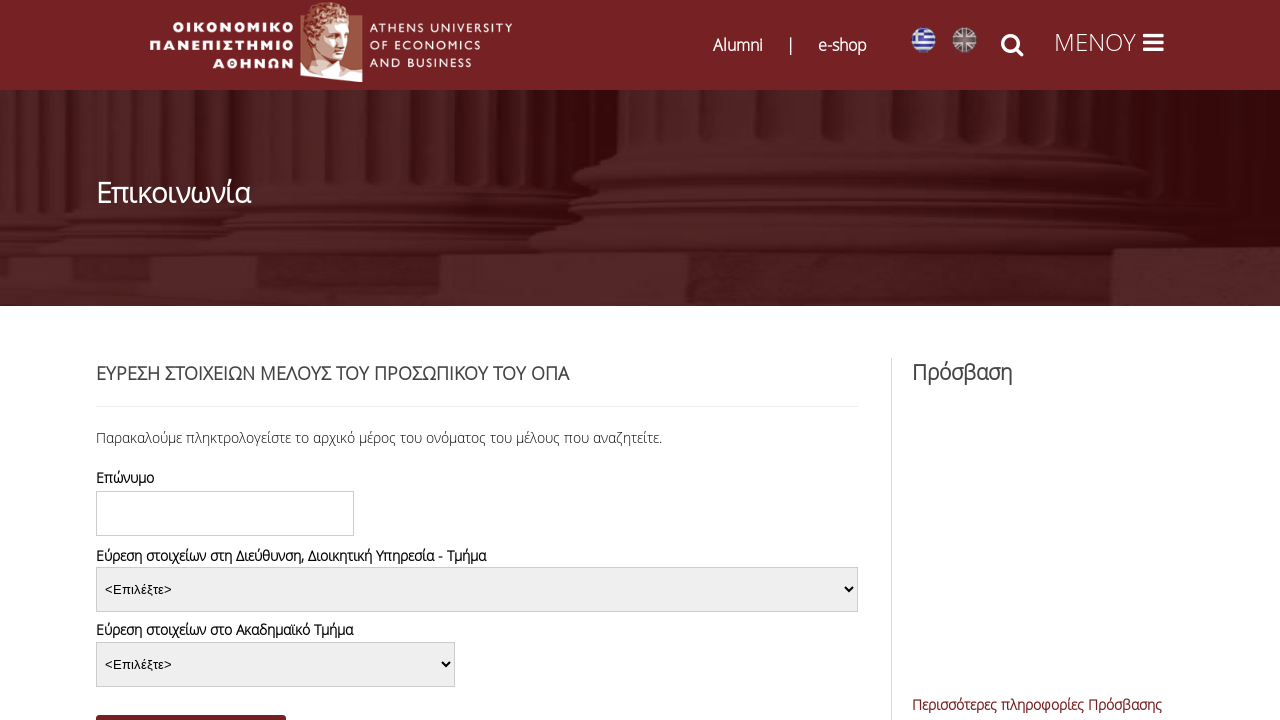

Filled search field with non-existing surname 'Παπαδημητρίου' on #edit-title-field-value
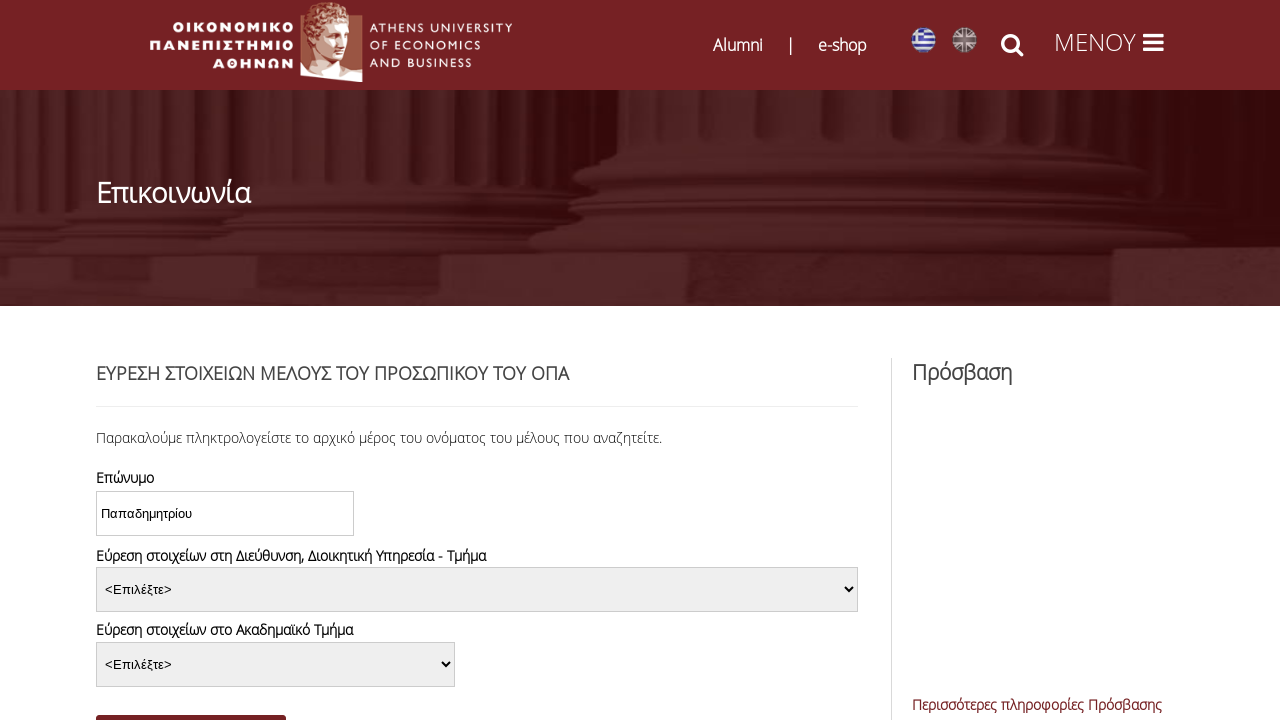

Clicked search button to search for contacts at (191, 703) on #edit-submit-contactsopa
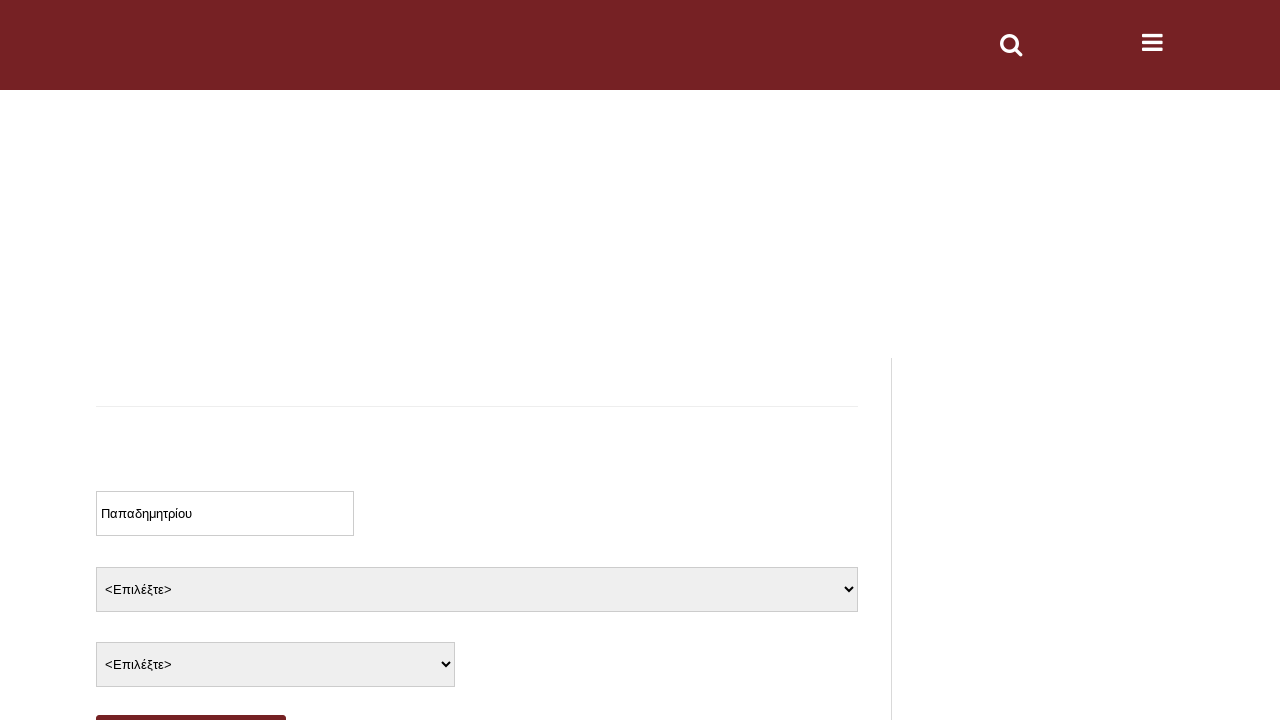

Waited 3 seconds for search results to process
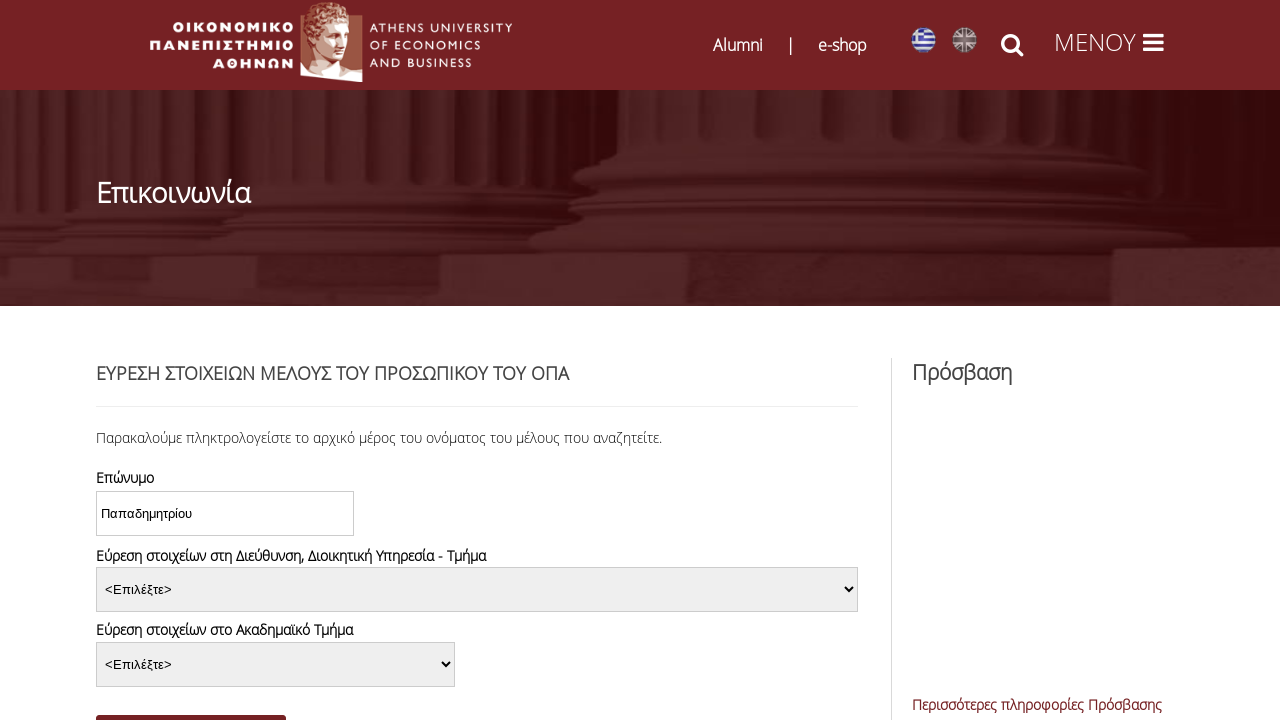

Verified that no results table is displayed - search for non-existing contact returned no results
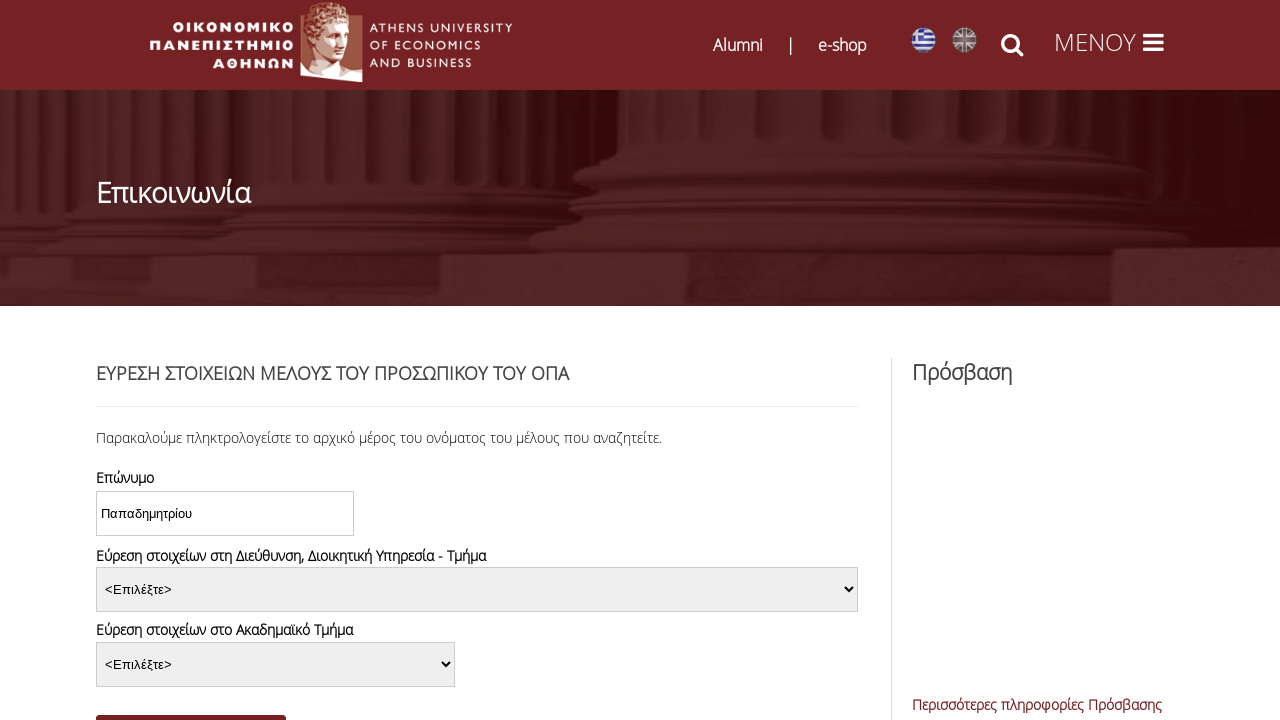

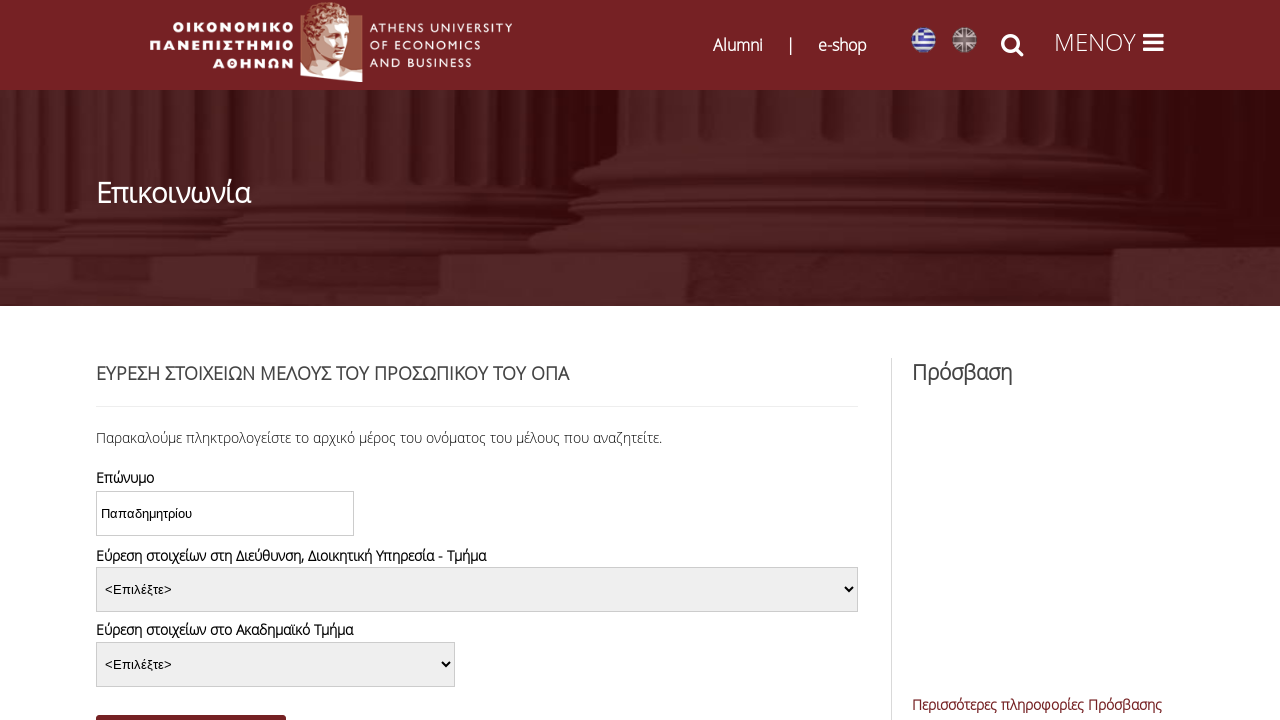